Tests file upload functionality on a practice page by selecting a file through the upload input element

Starting URL: https://www.tutorialspoint.com/selenium/practice/upload-download.php

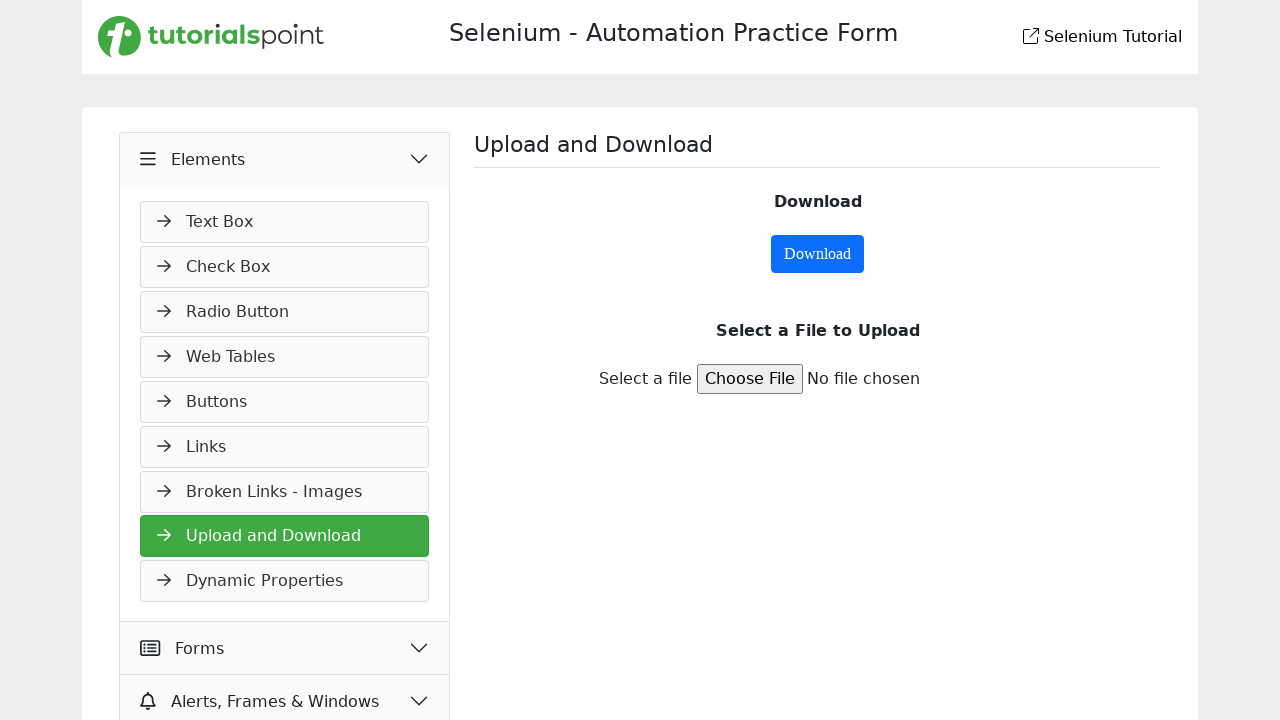

Created temporary test file for upload
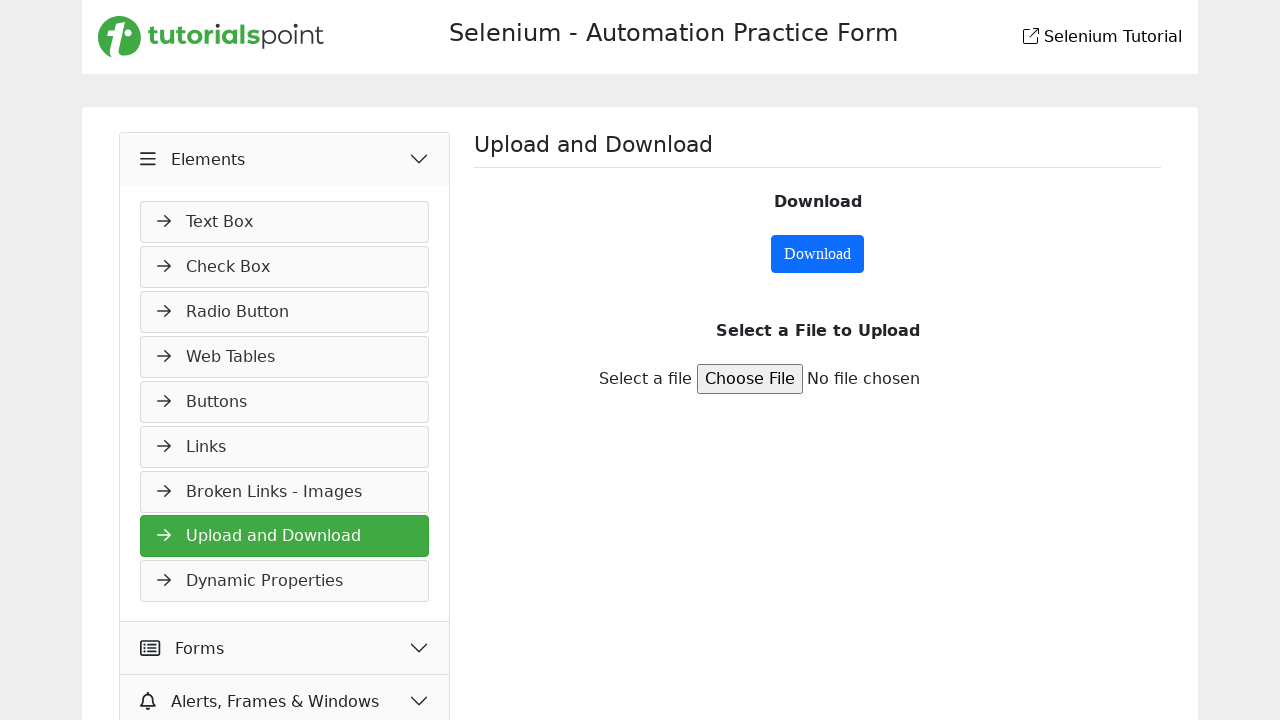

Selected file through upload input element
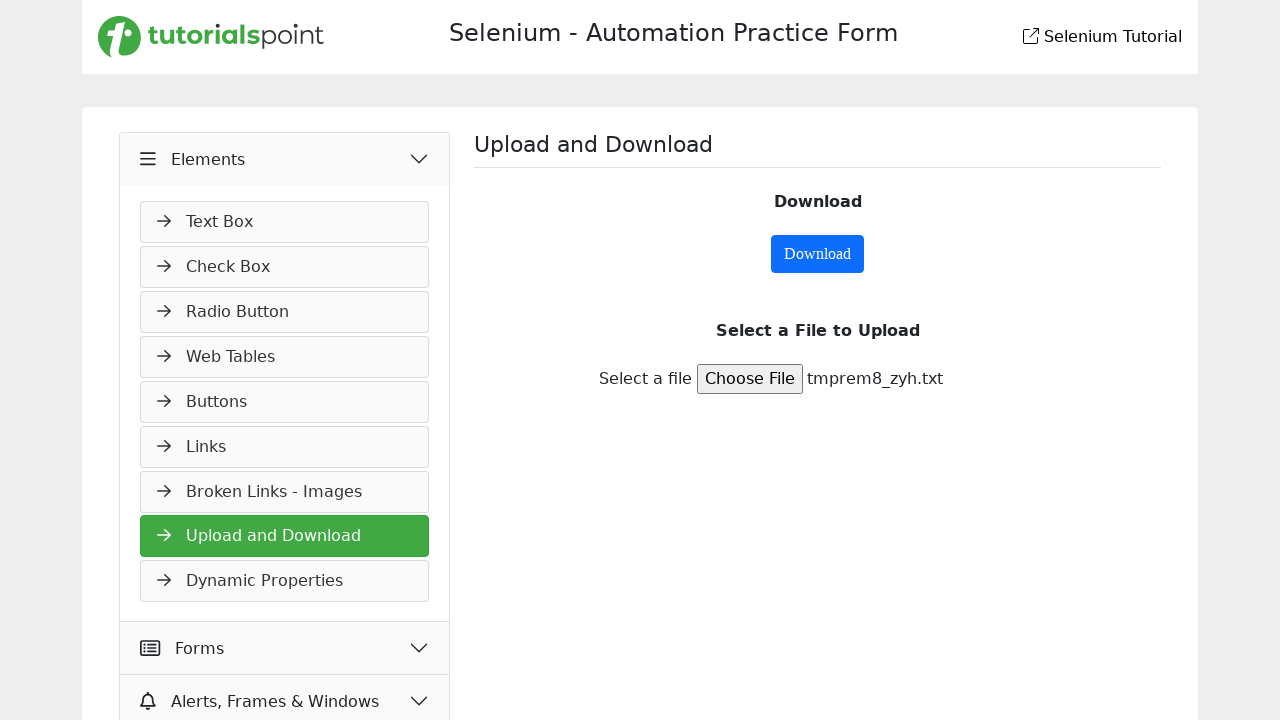

Waited for upload processing to complete
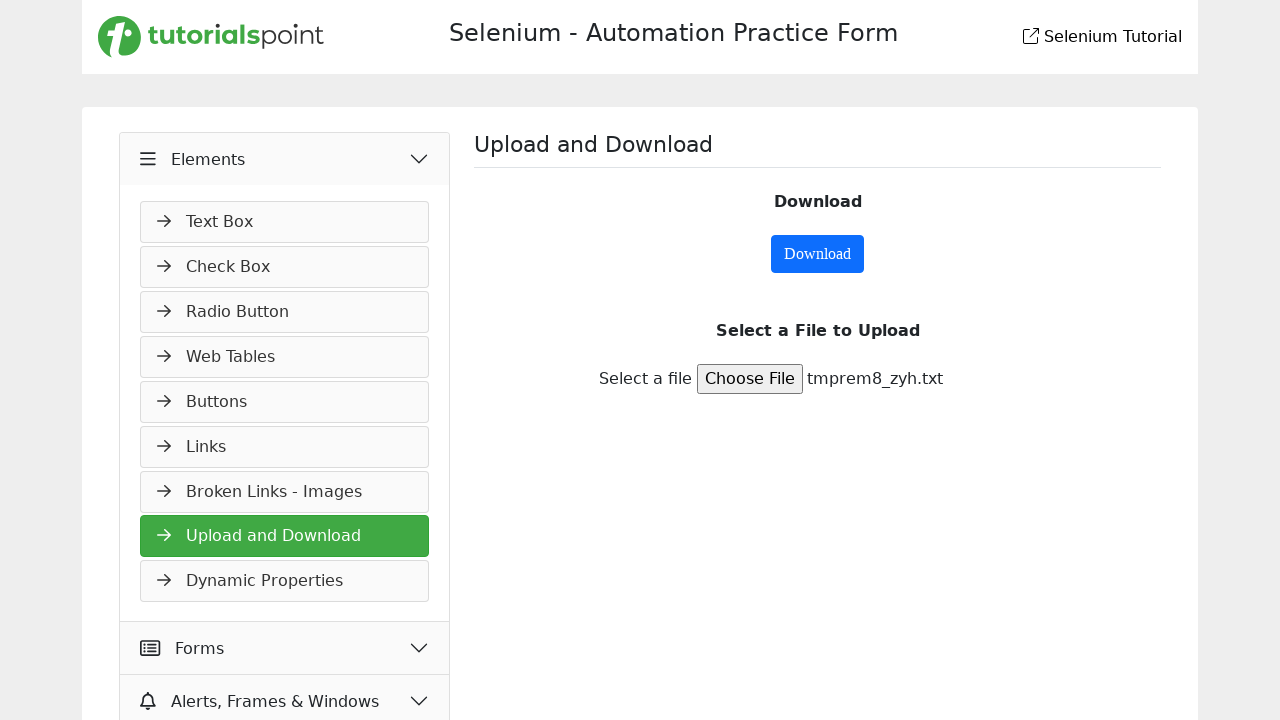

Cleaned up temporary file
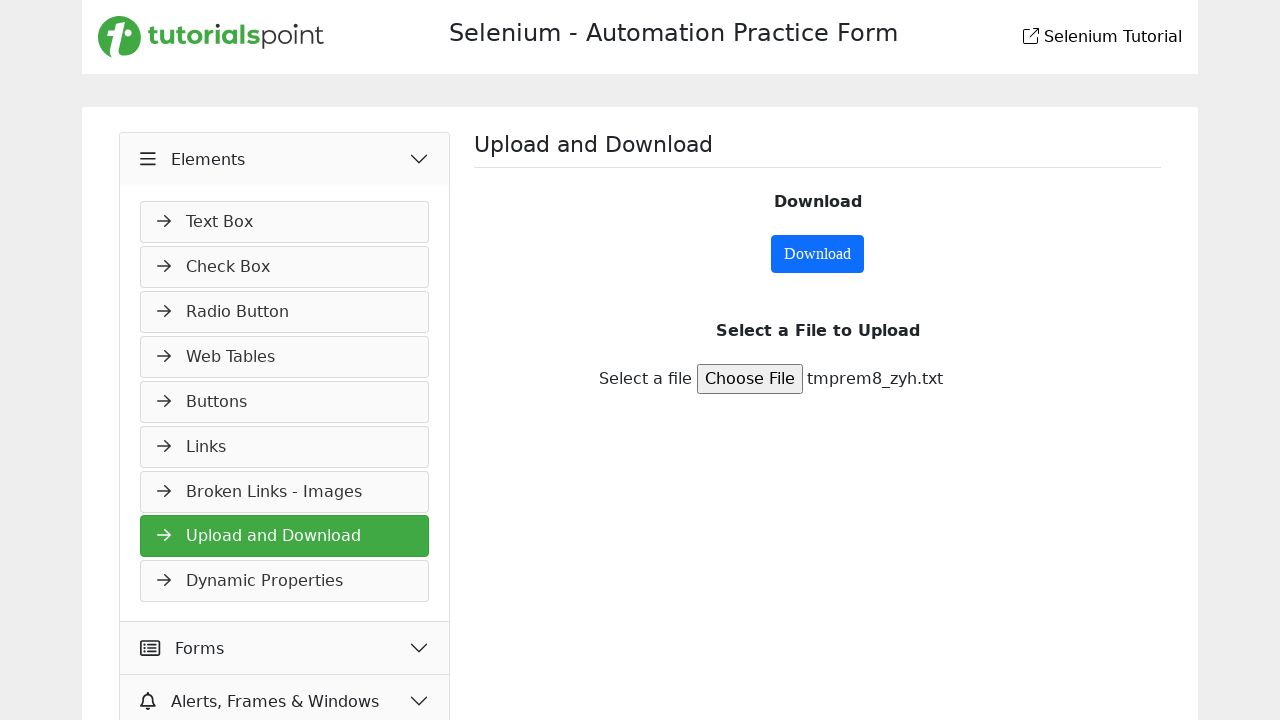

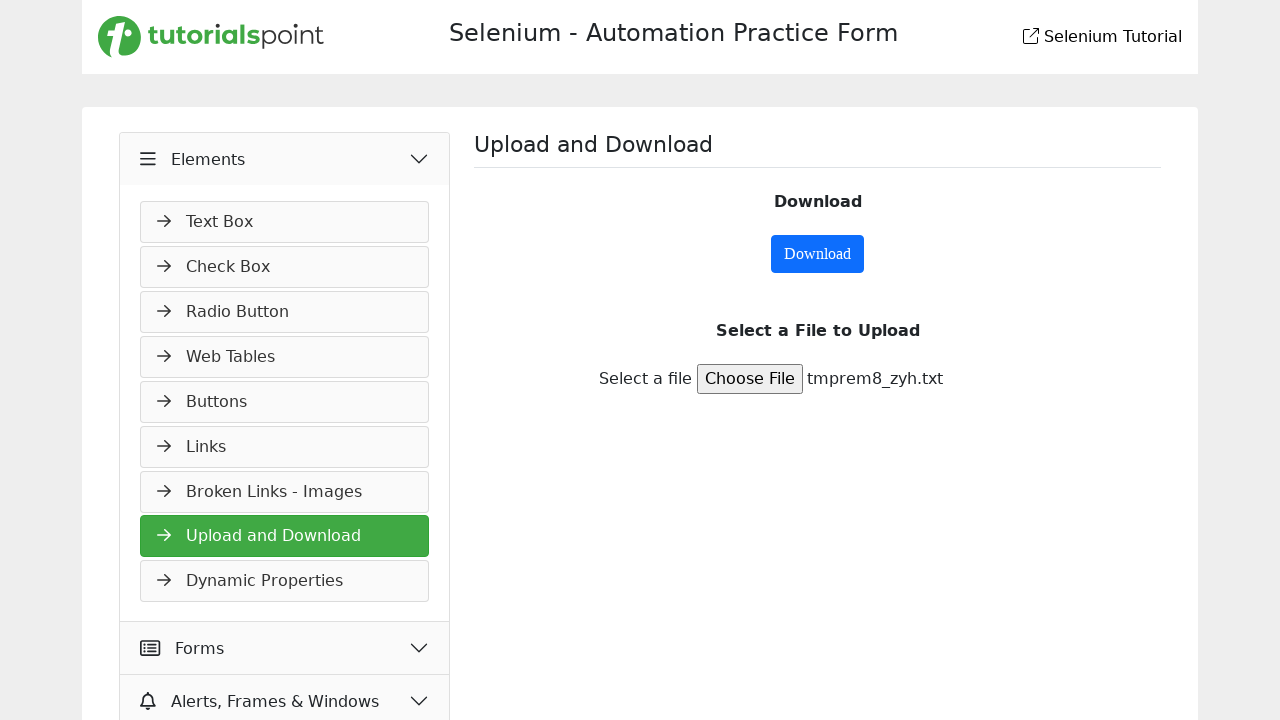